Tests a date picker calendar component by selecting a specific date (June 15, 2027) through the calendar navigation interface and verifies the selected date values

Starting URL: https://rahulshettyacademy.com/seleniumPractise/#/offers

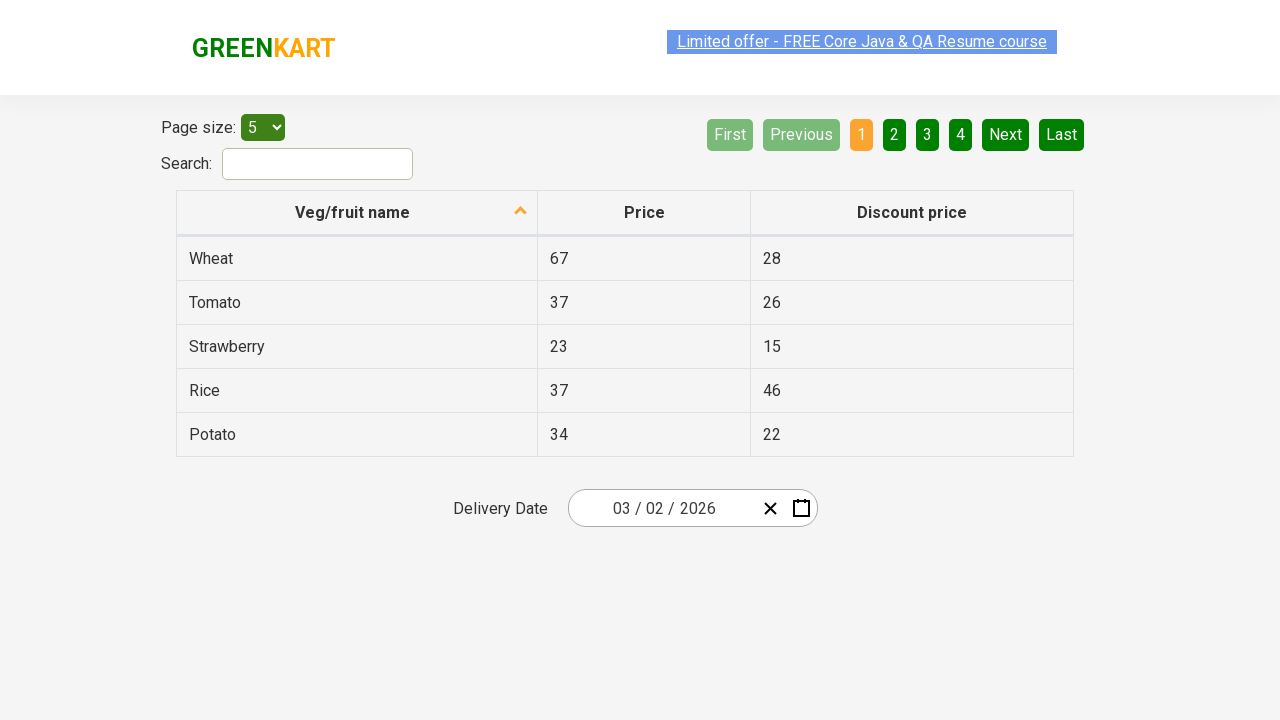

Clicked date picker input group to open calendar at (662, 508) on .react-date-picker__inputGroup
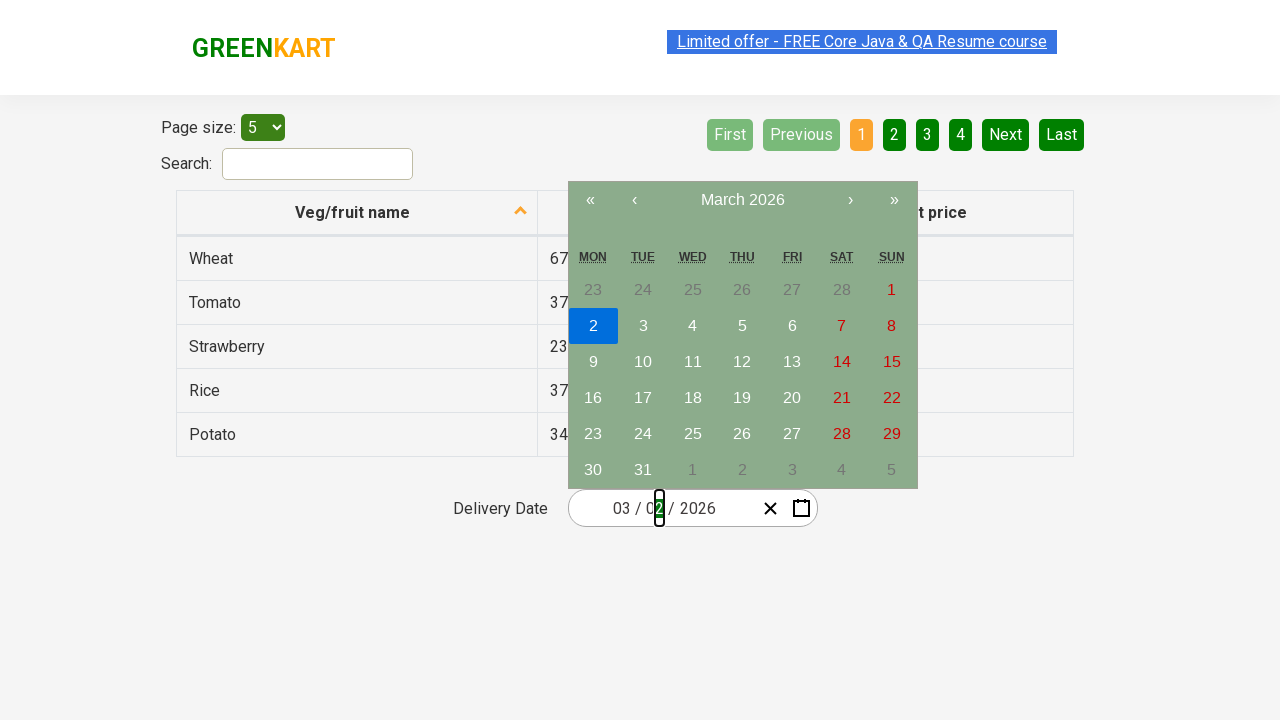

Clicked navigation label to navigate to month view at (742, 200) on .react-calendar__navigation__label
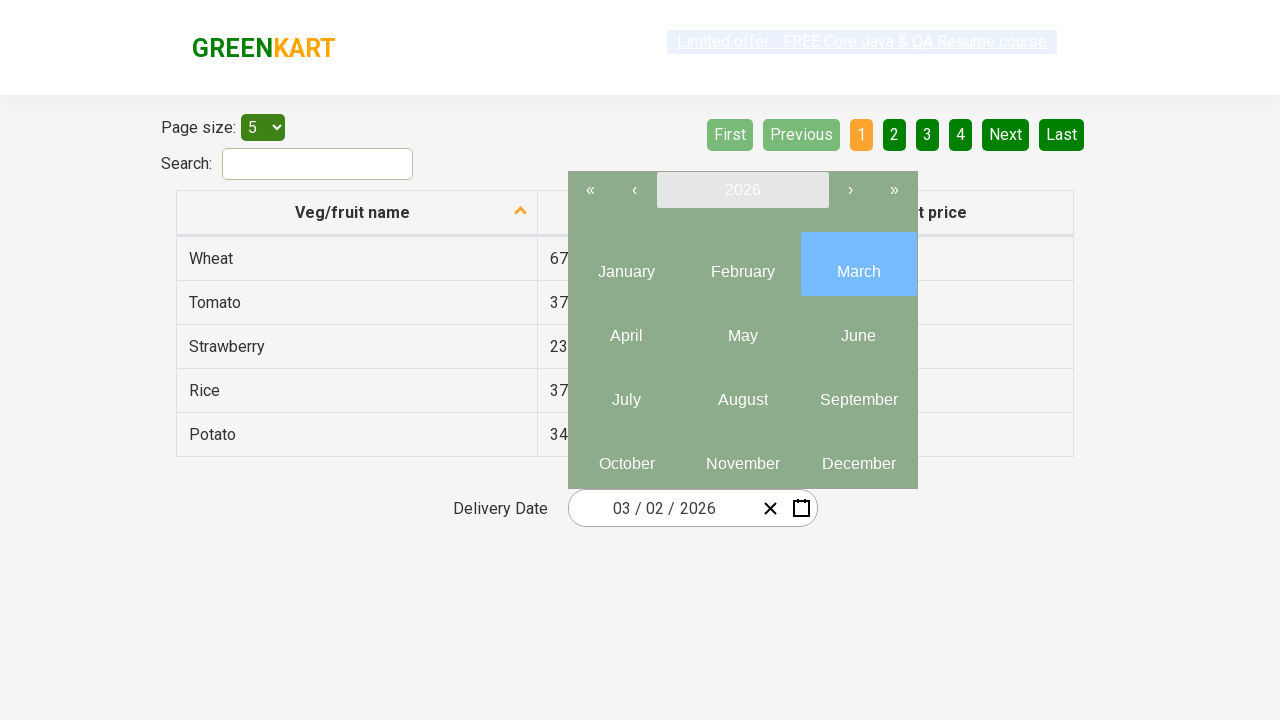

Clicked navigation label again to navigate to year view at (742, 190) on .react-calendar__navigation__label
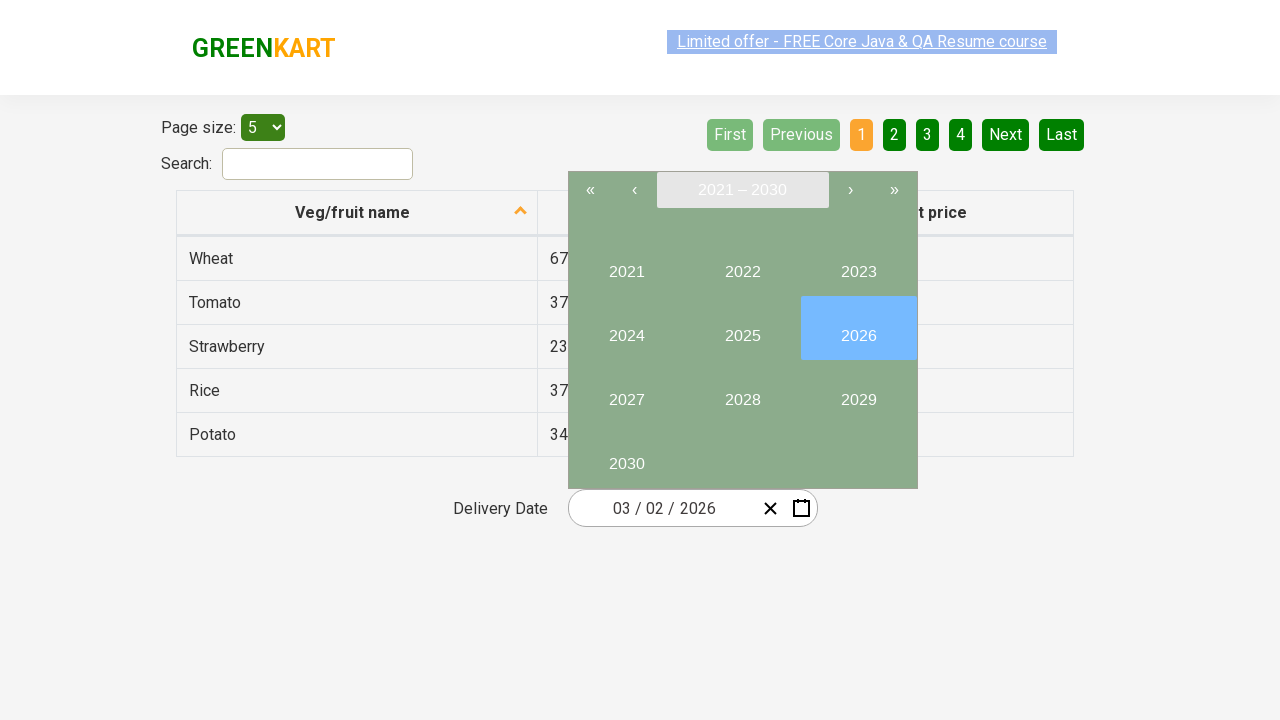

Selected year 2027 from year view at (626, 392) on //button[text()='2027']
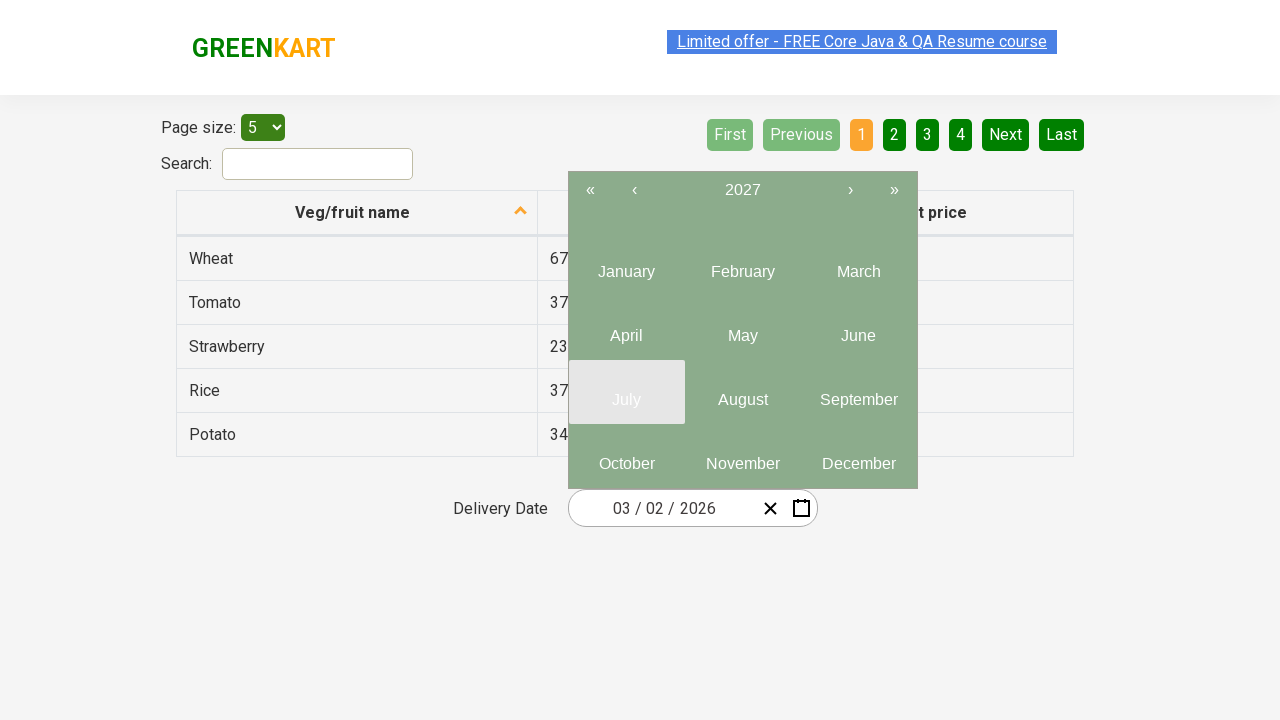

Selected month 6 (June) from month grid at (858, 328) on .react-calendar__year-view__months__month >> nth=5
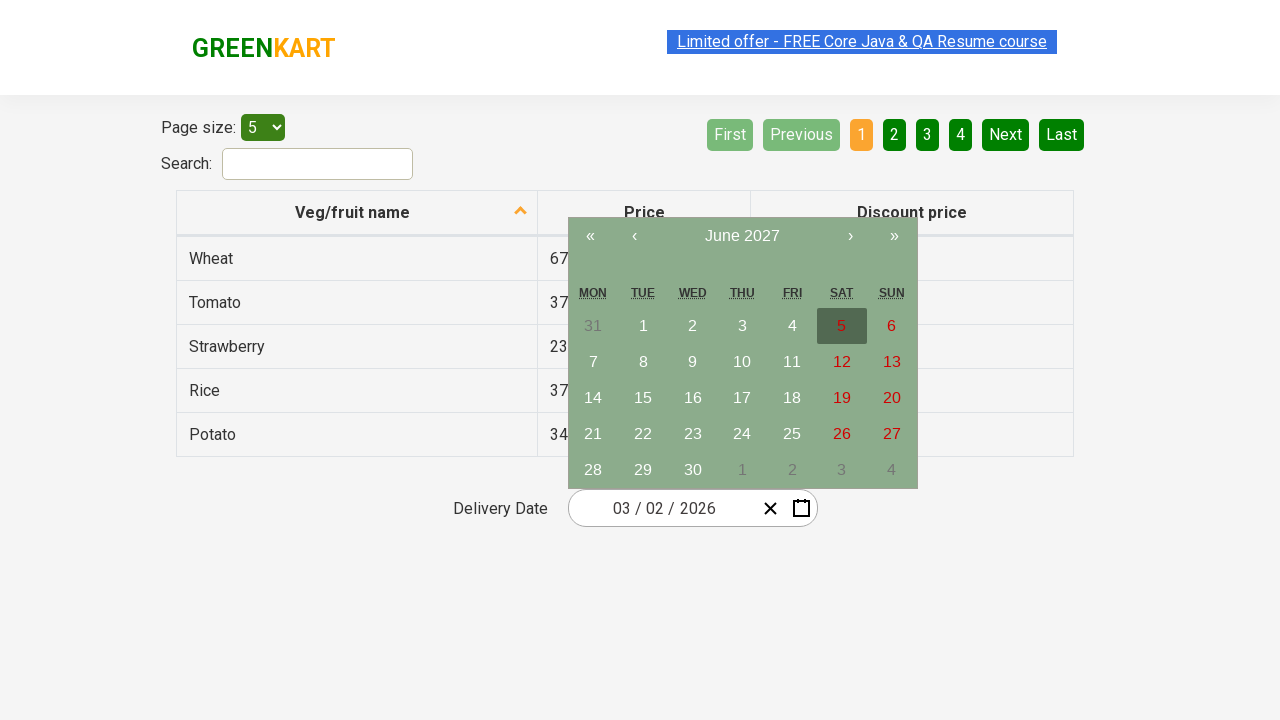

Selected date 15 from calendar at (643, 398) on //abbr[text()='15']
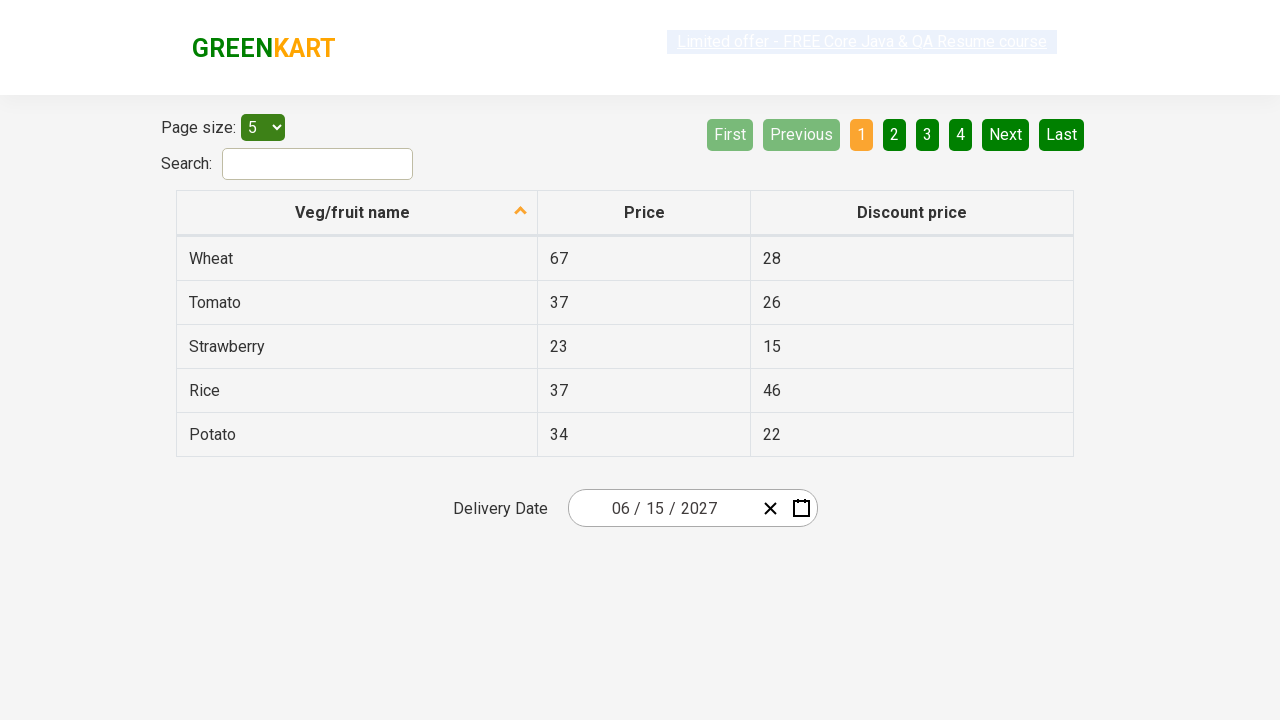

Verified date picker input group is updated and ready
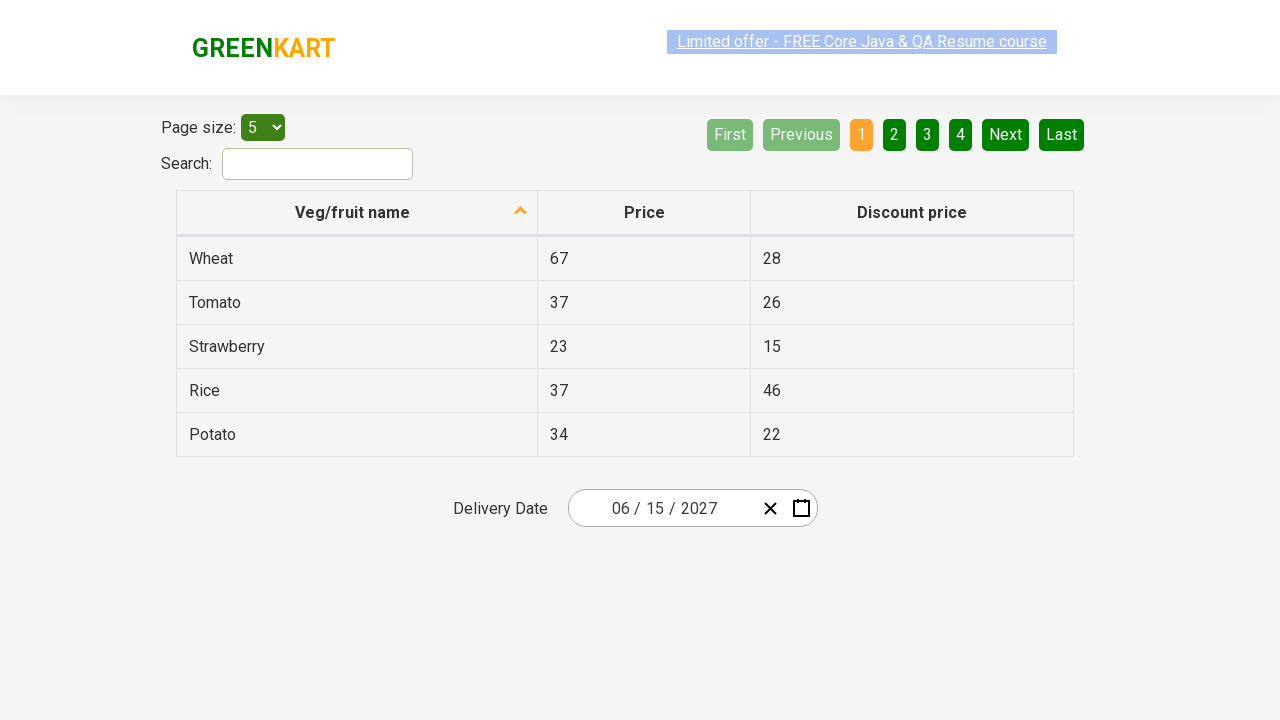

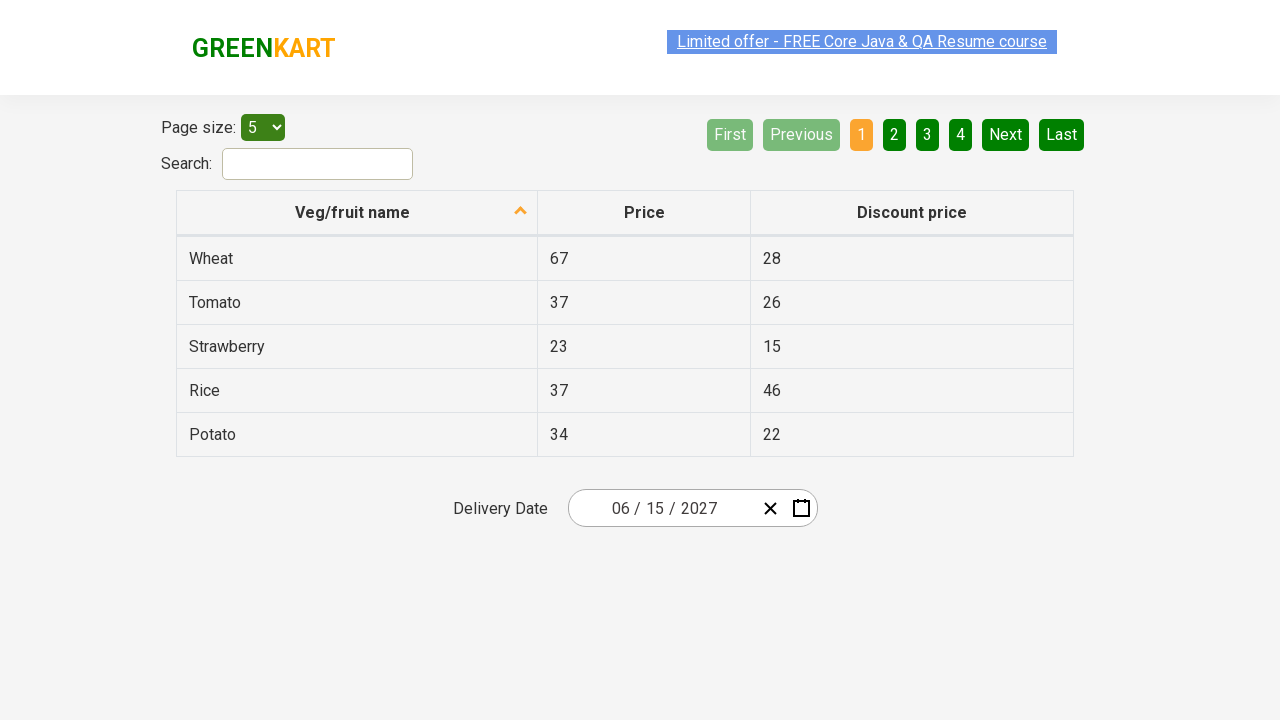